Tests navigation through various pages on getcalley.com by clicking links from the sitemap and navigating back

Starting URL: https://www.getcalley.com/page-sitemap.xml

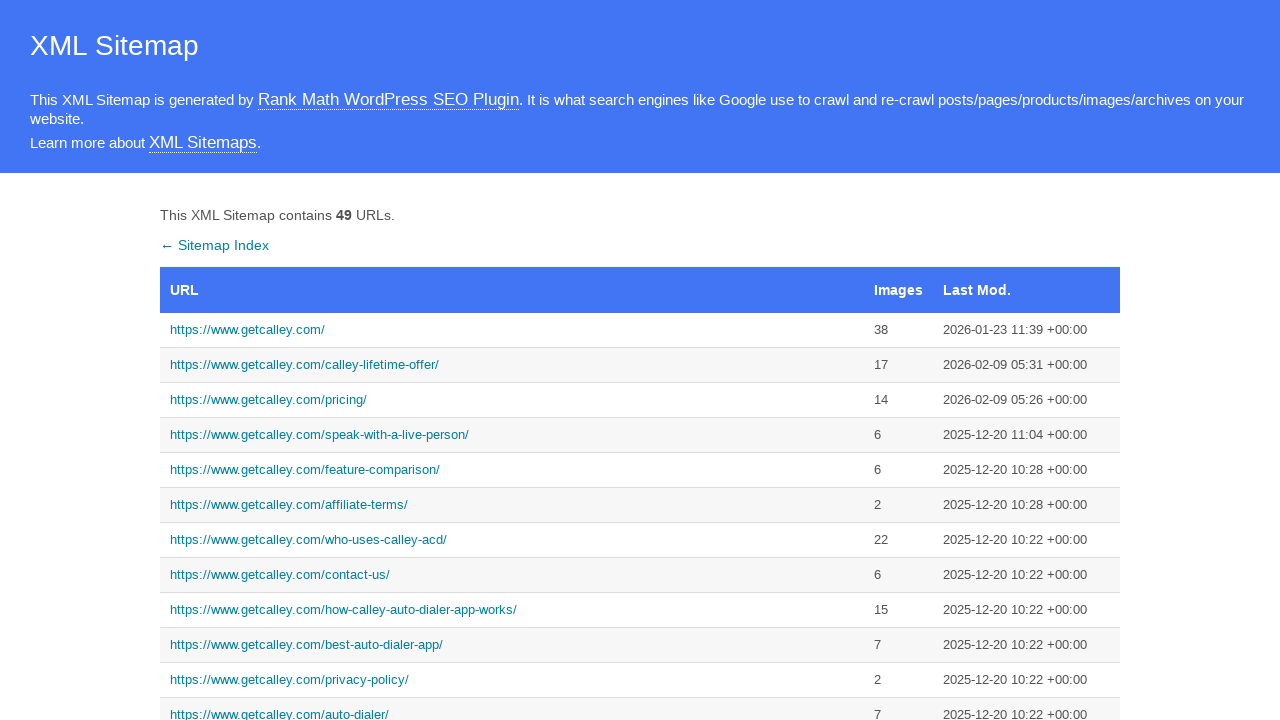

Clicked homepage link from sitemap at (512, 330) on a[href='https://www.getcalley.com/']
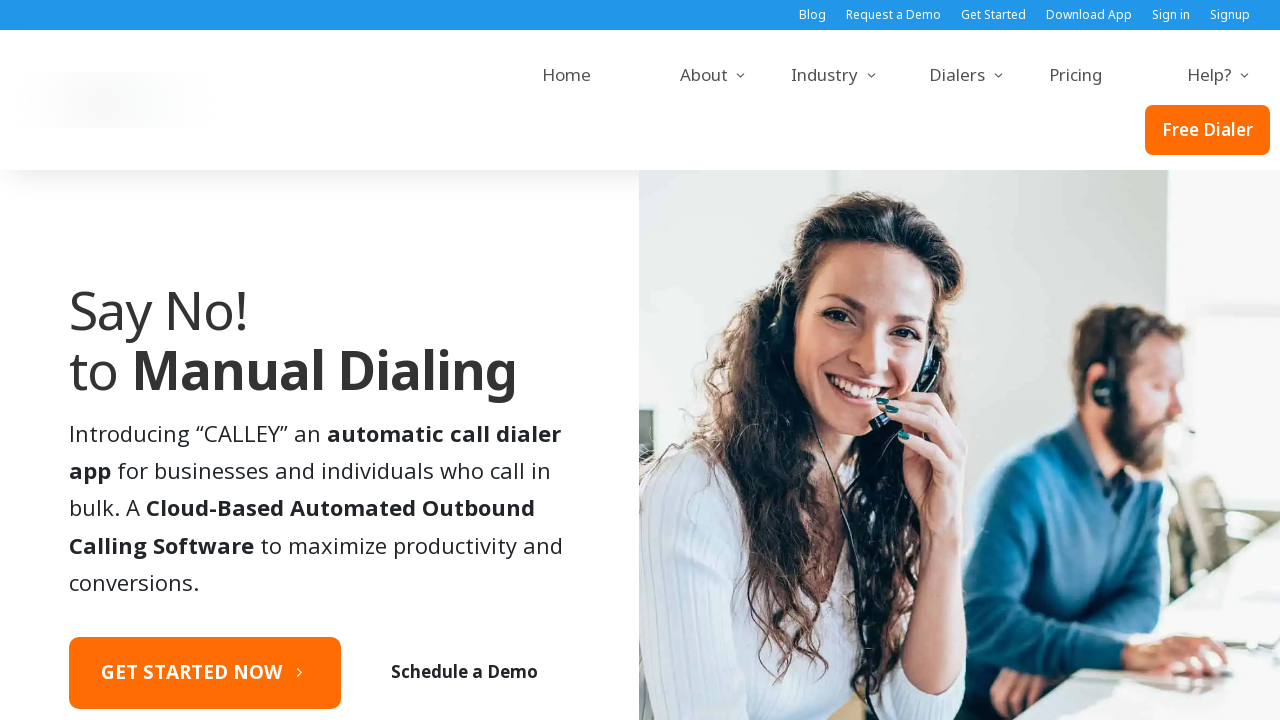

Navigated back to sitemap from homepage
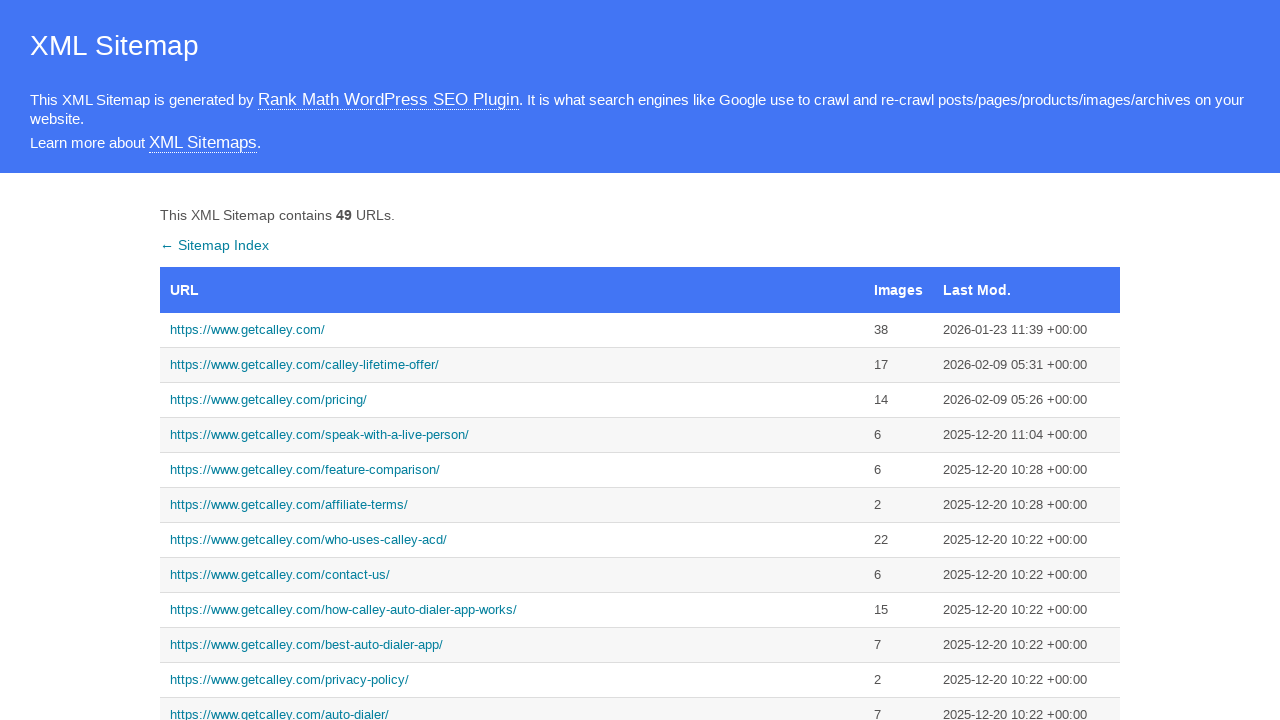

Clicked 'call from browser' page link from sitemap at (512, 360) on a[href='https://www.getcalley.com/calley-call-from-browser/']
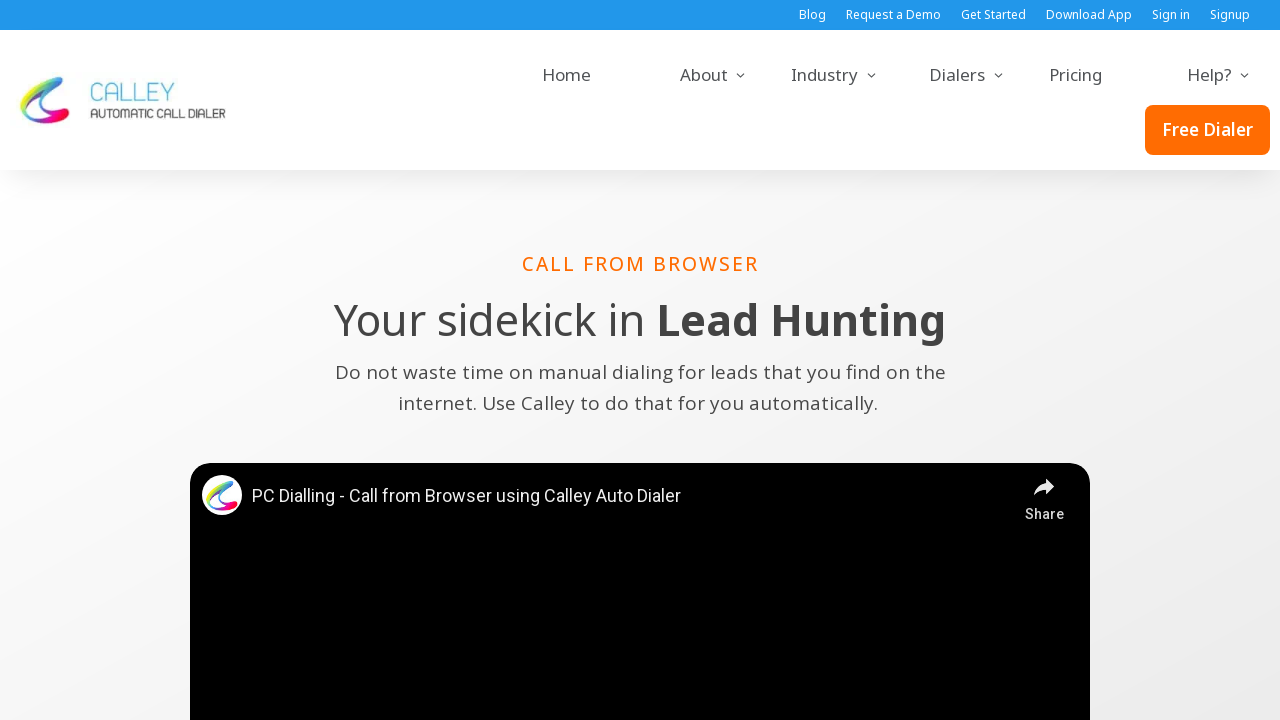

Navigated back to sitemap from 'call from browser' page
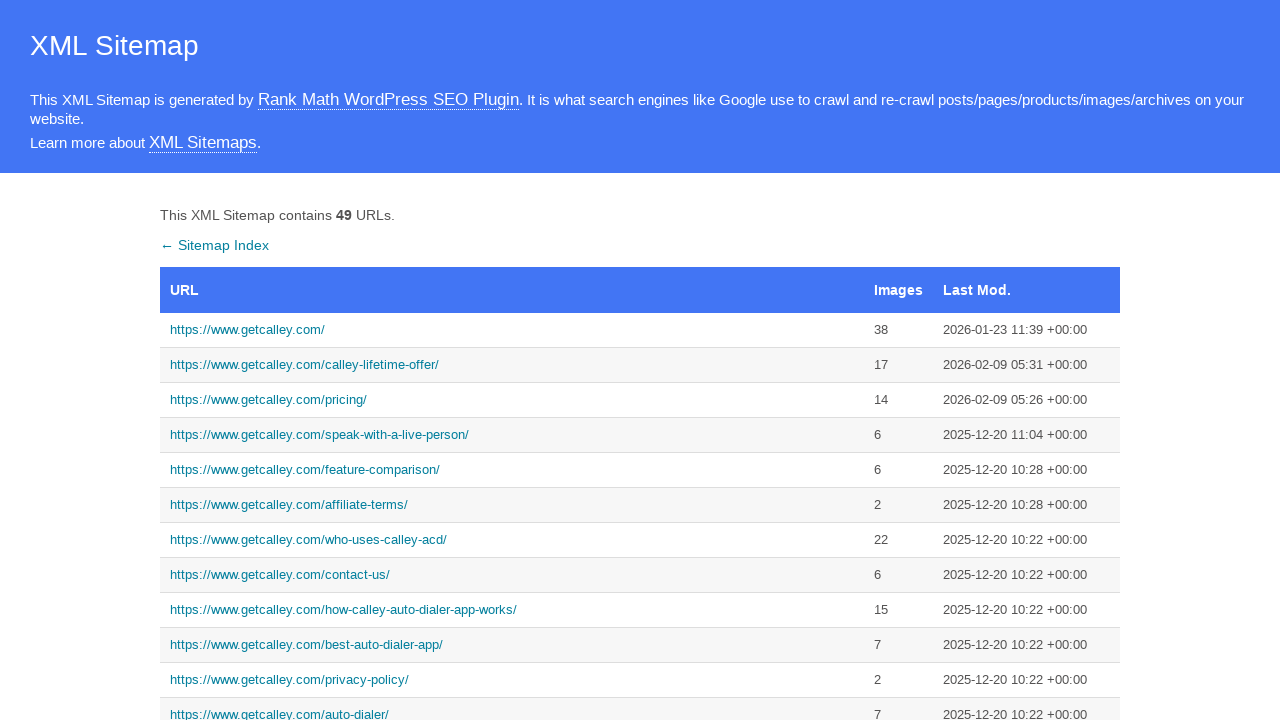

Clicked 'pro features' page link from sitemap at (512, 360) on a[href='https://www.getcalley.com/calley-pro-features/']
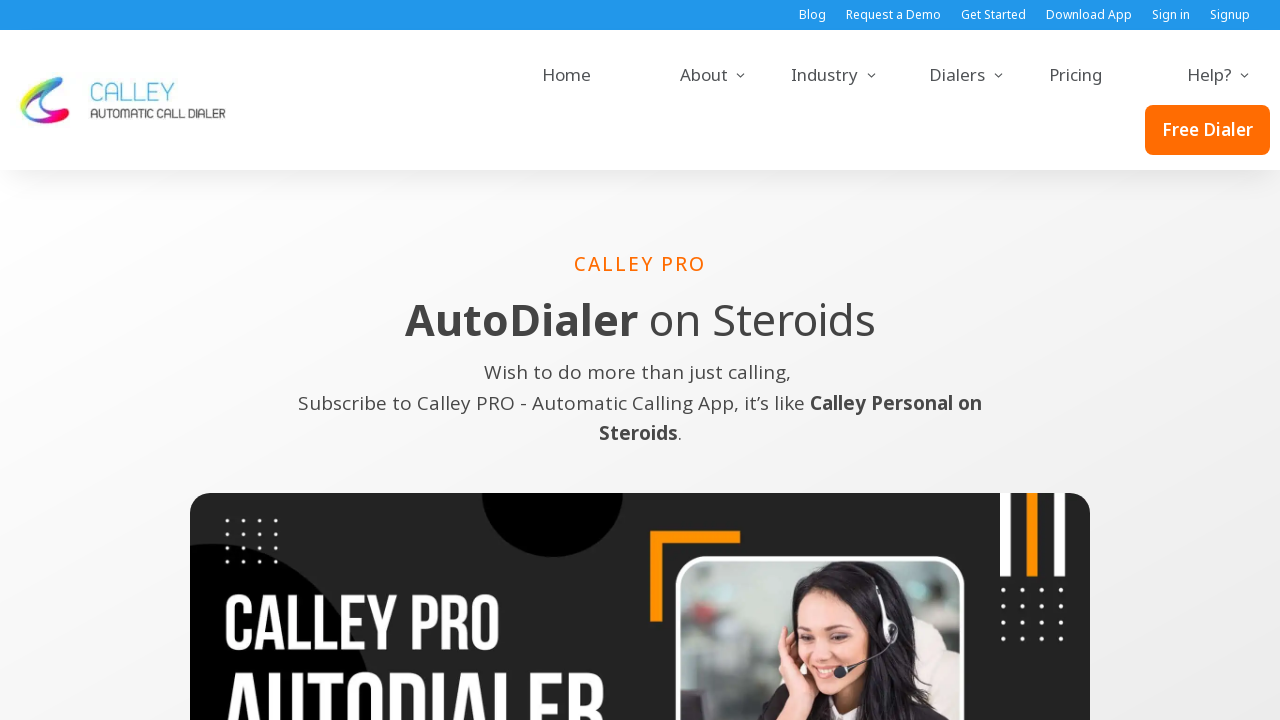

Navigated back to sitemap from 'pro features' page
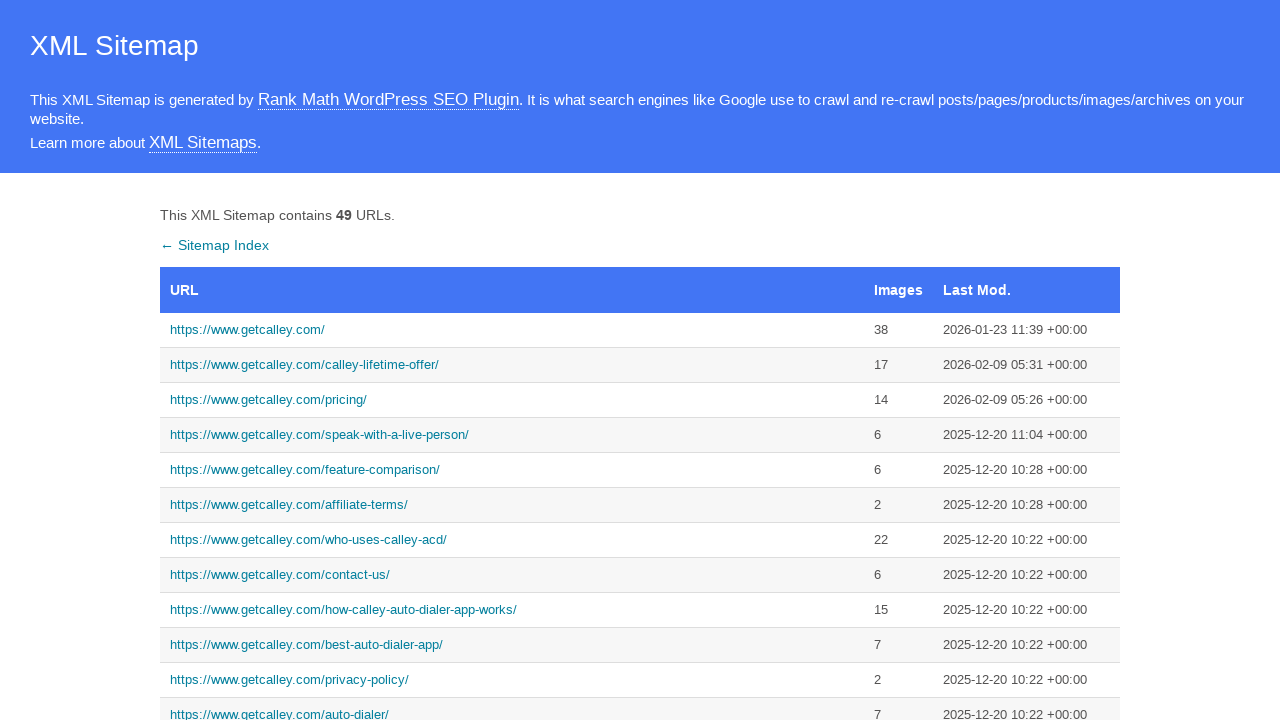

Clicked 'best auto dialer app' page link from sitemap at (512, 645) on a[href='https://www.getcalley.com/best-auto-dialer-app/']
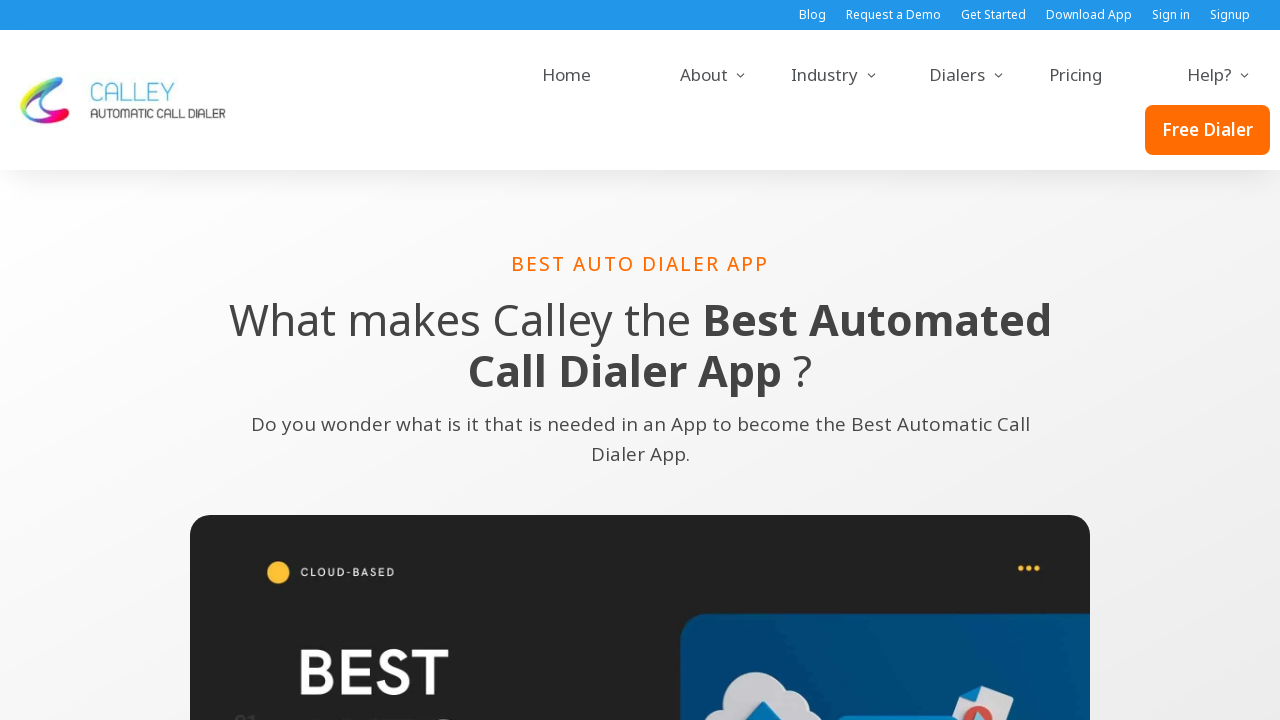

Navigated back to sitemap from 'best auto dialer app' page
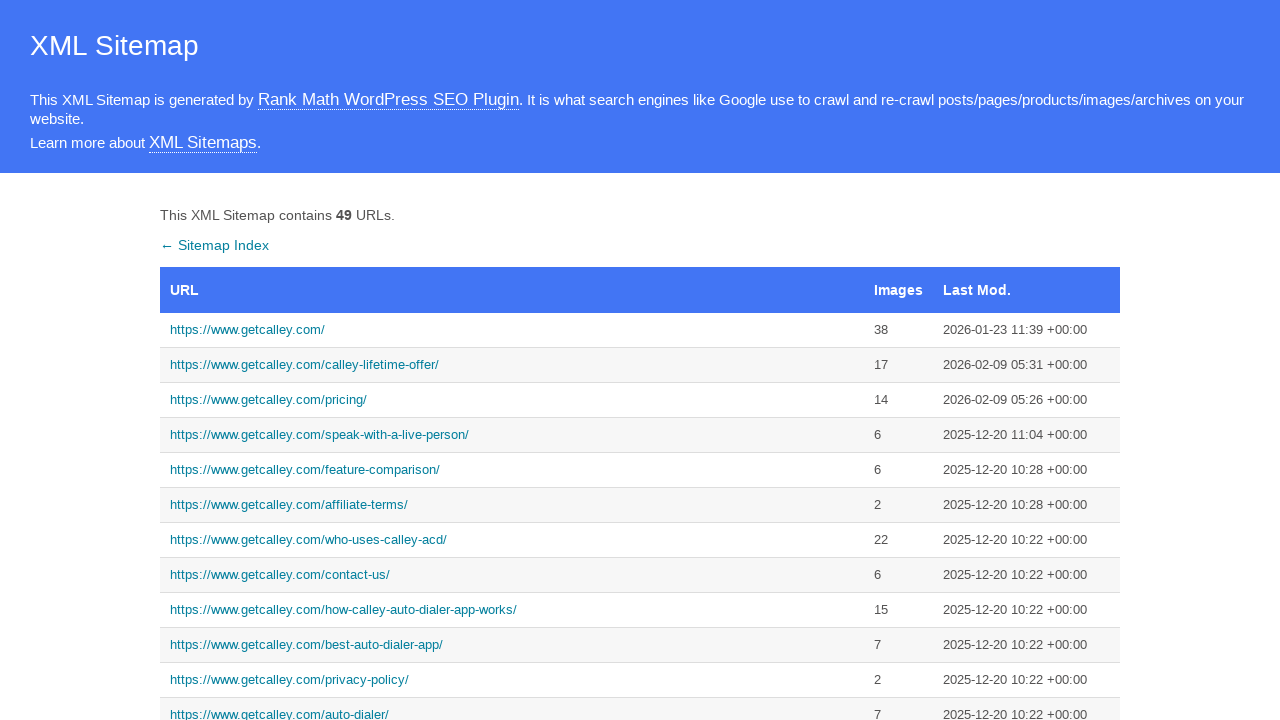

Clicked 'how it works' page link from sitemap at (512, 610) on a[href='https://www.getcalley.com/how-calley-auto-dialer-app-works/']
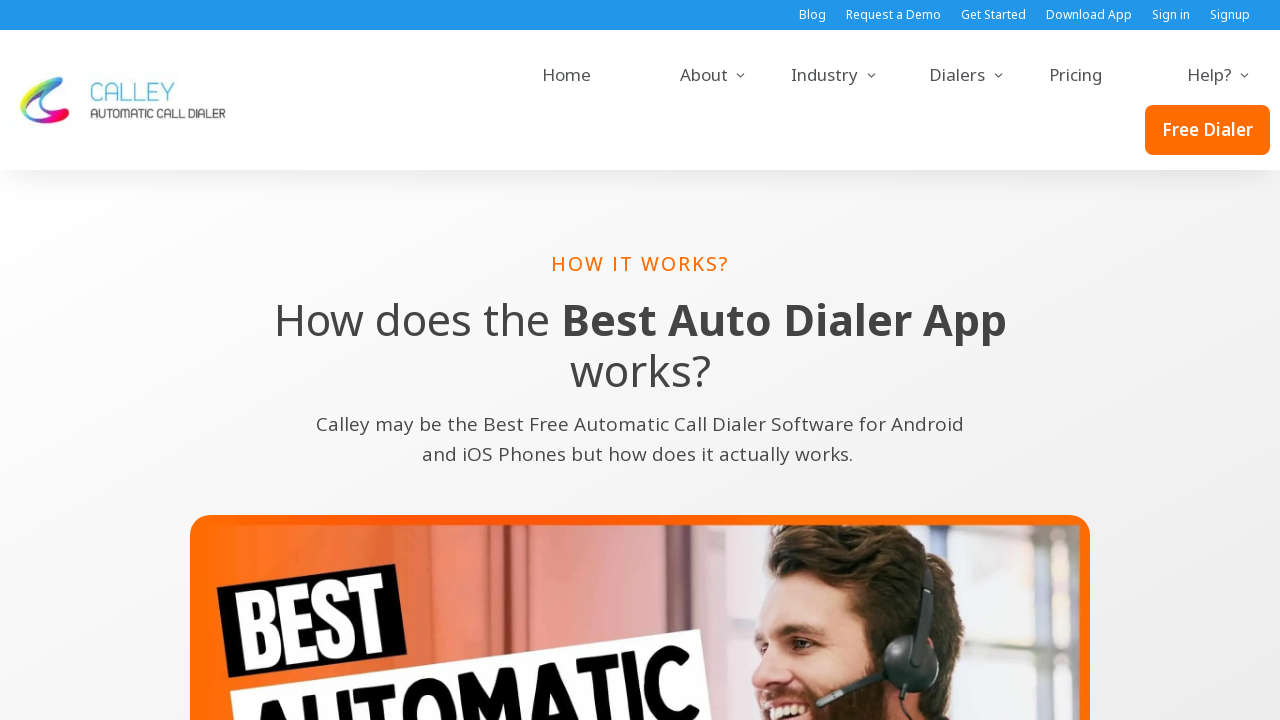

Navigated back to sitemap from 'how it works' page
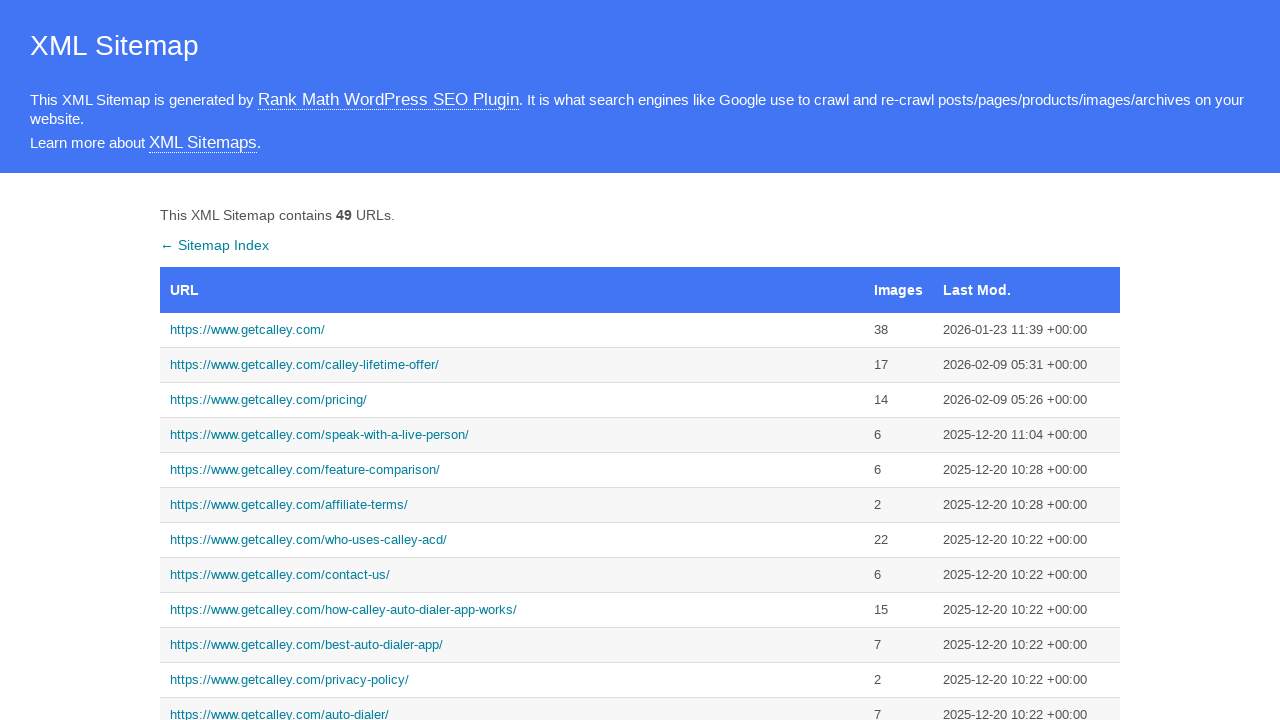

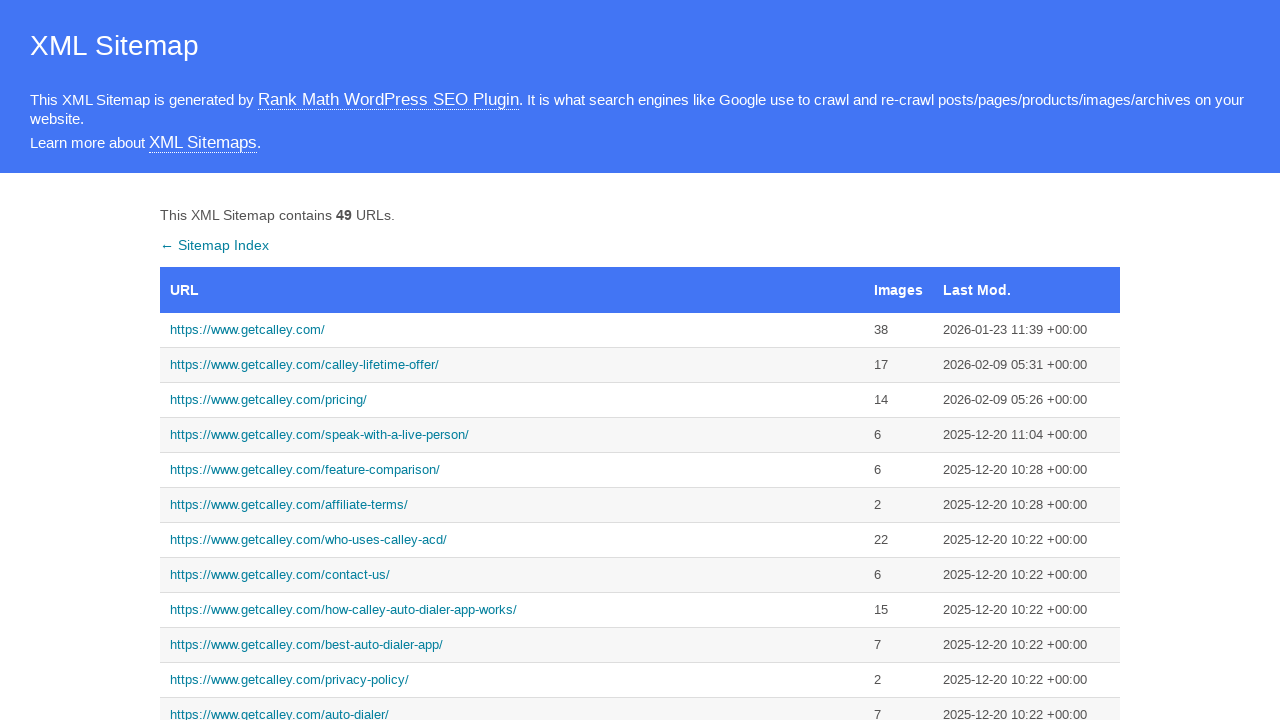